Tests various form elements on a web form page including text input, password field, textarea, dropdown select, checkbox, radio button, and link navigation using different locator strategies.

Starting URL: https://bonigarcia.dev/selenium-webdriver-java/web-form.html

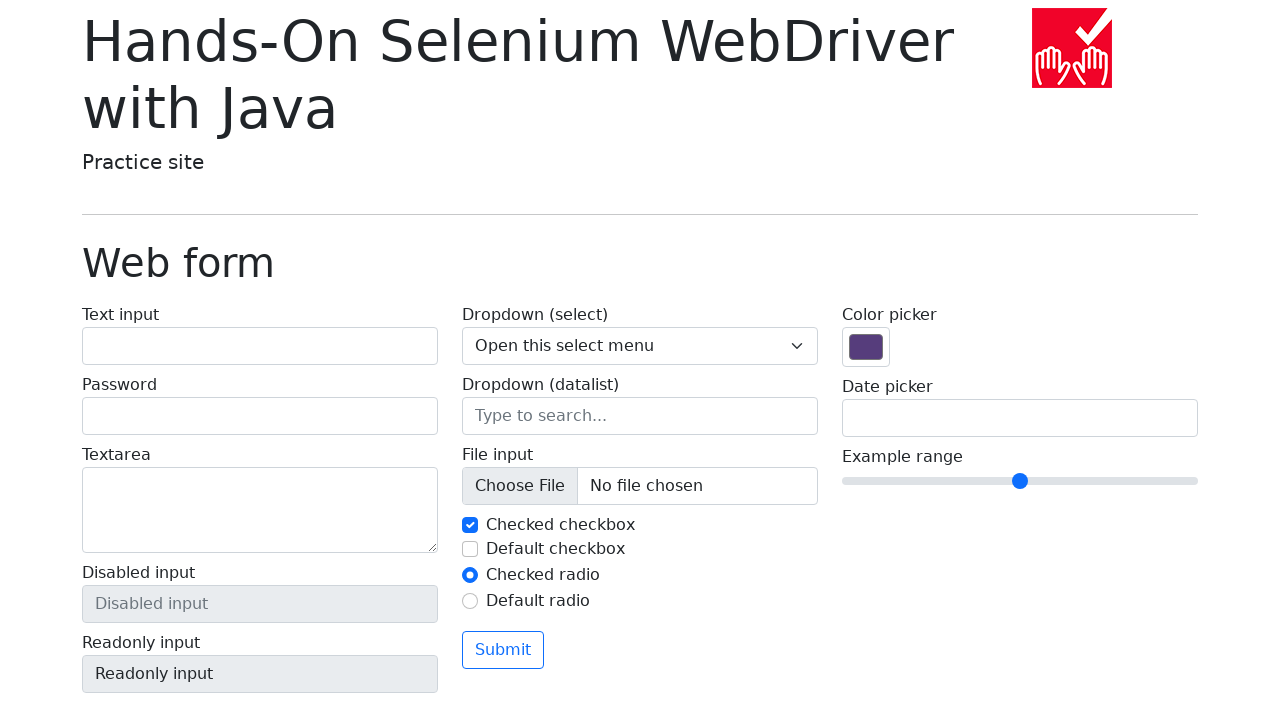

Filled text input field with 'inputTextForm' on #my-text-id
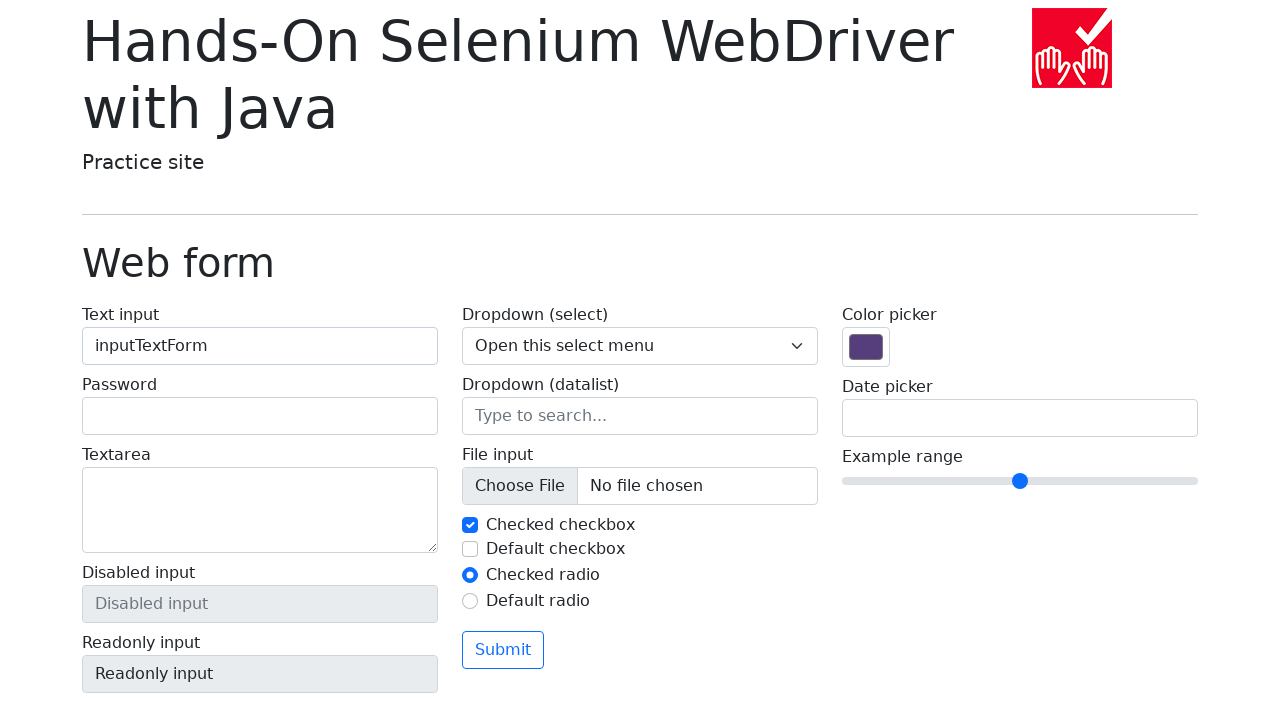

Filled password field with 'passwordForm' on input[name='my-password']
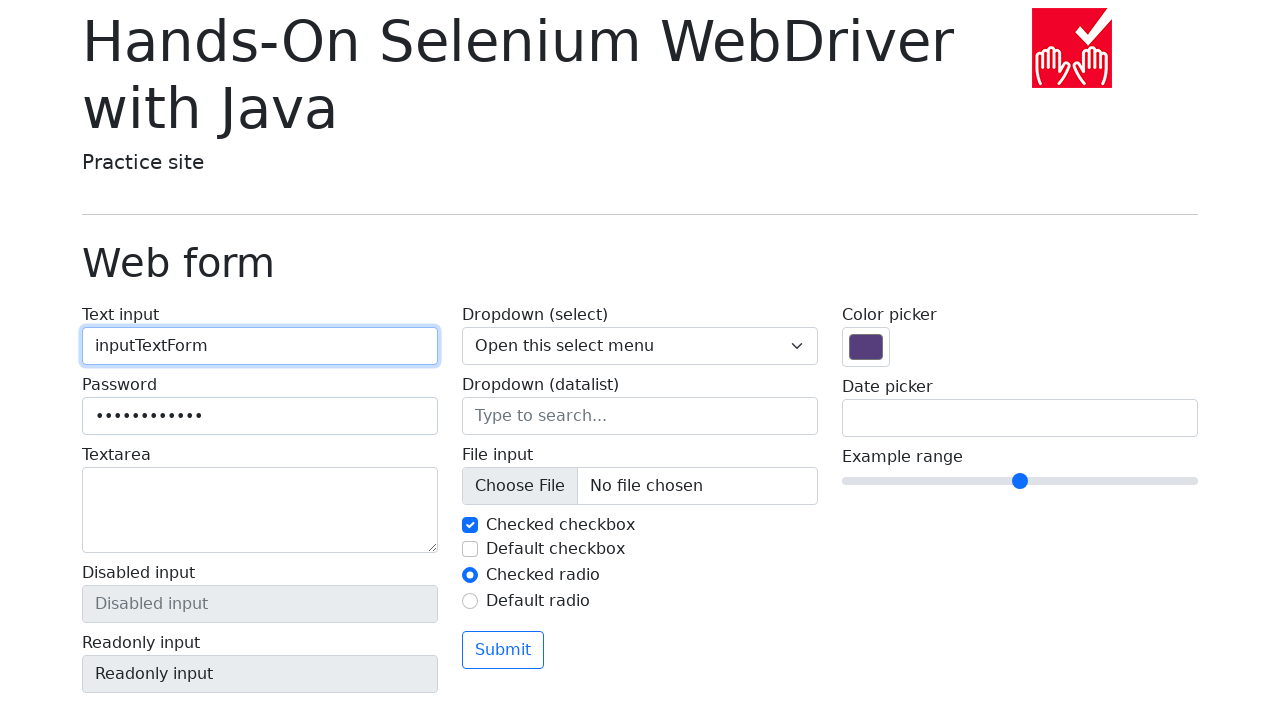

Filled textarea with 'my-textarea' on textarea[name='my-textarea']
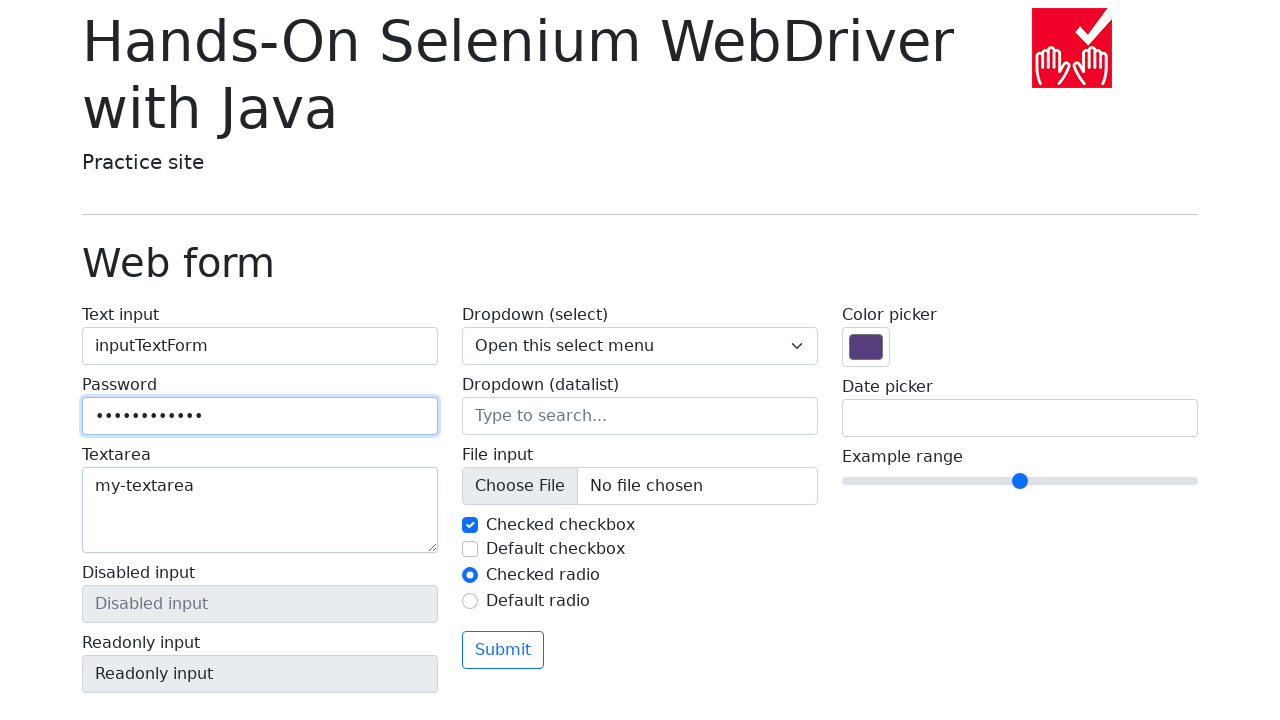

Selected 'Two' from dropdown on .form-select
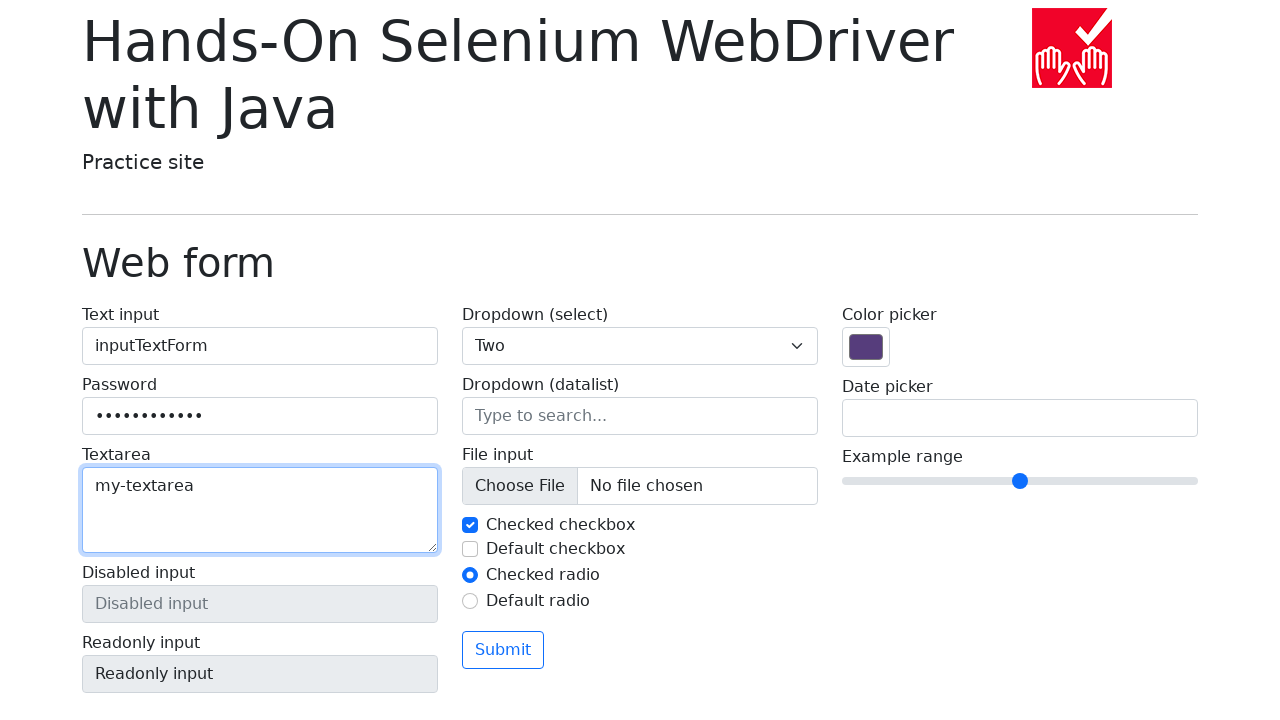

Unchecked the checkbox at (470, 525) on input[type='checkbox'][name='my-check']
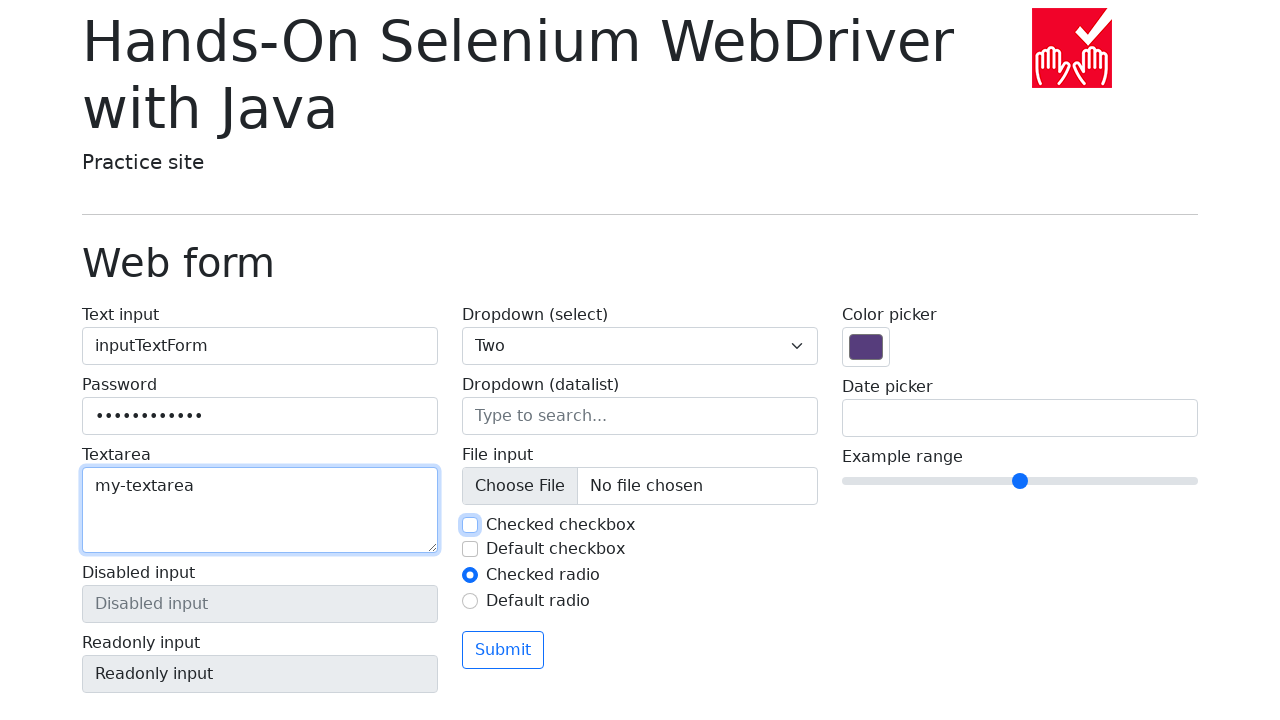

Clicked the radio button at (470, 575) on input[type='radio'][name='my-radio']
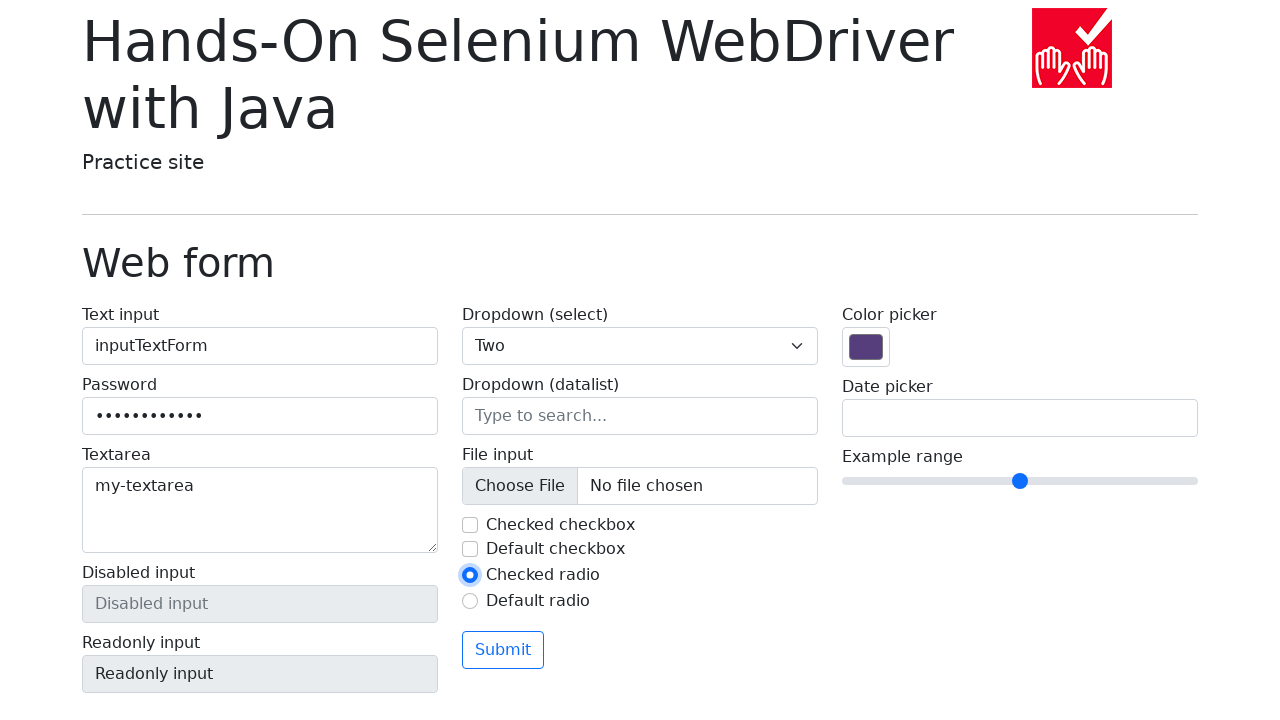

Clicked 'Return to index' link at (143, 711) on text=Return to index
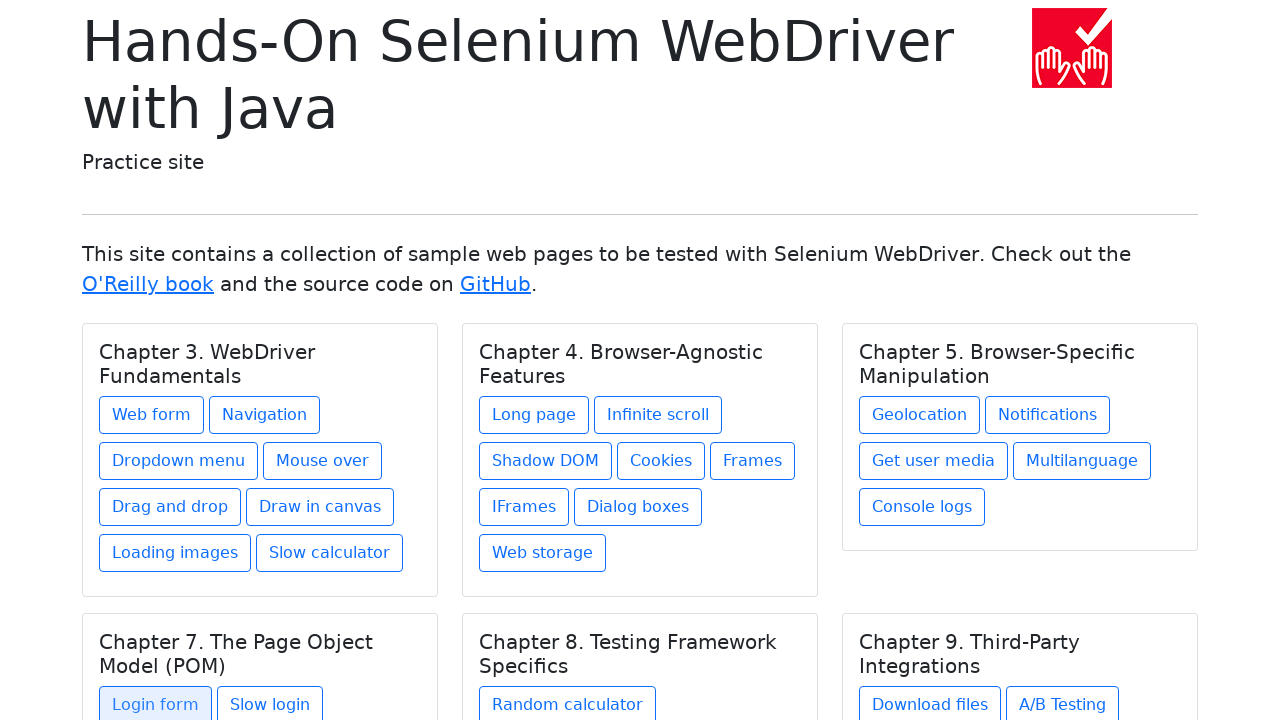

Navigation to index.html completed
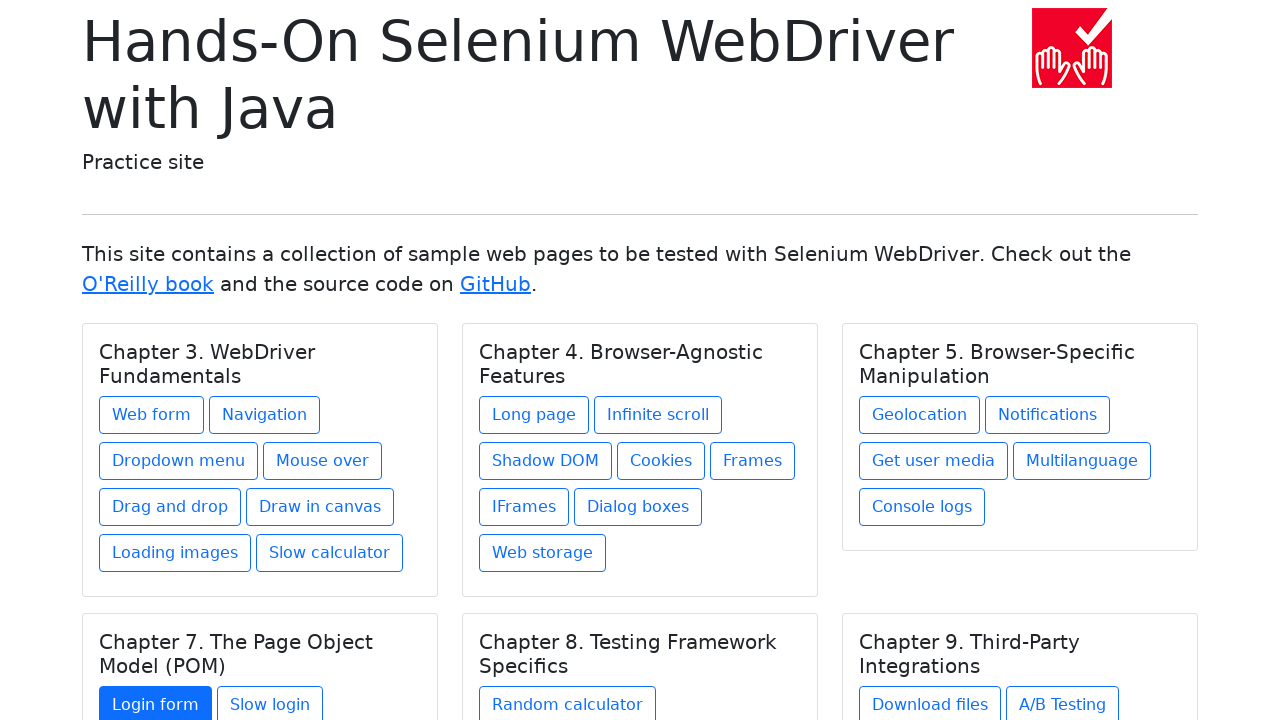

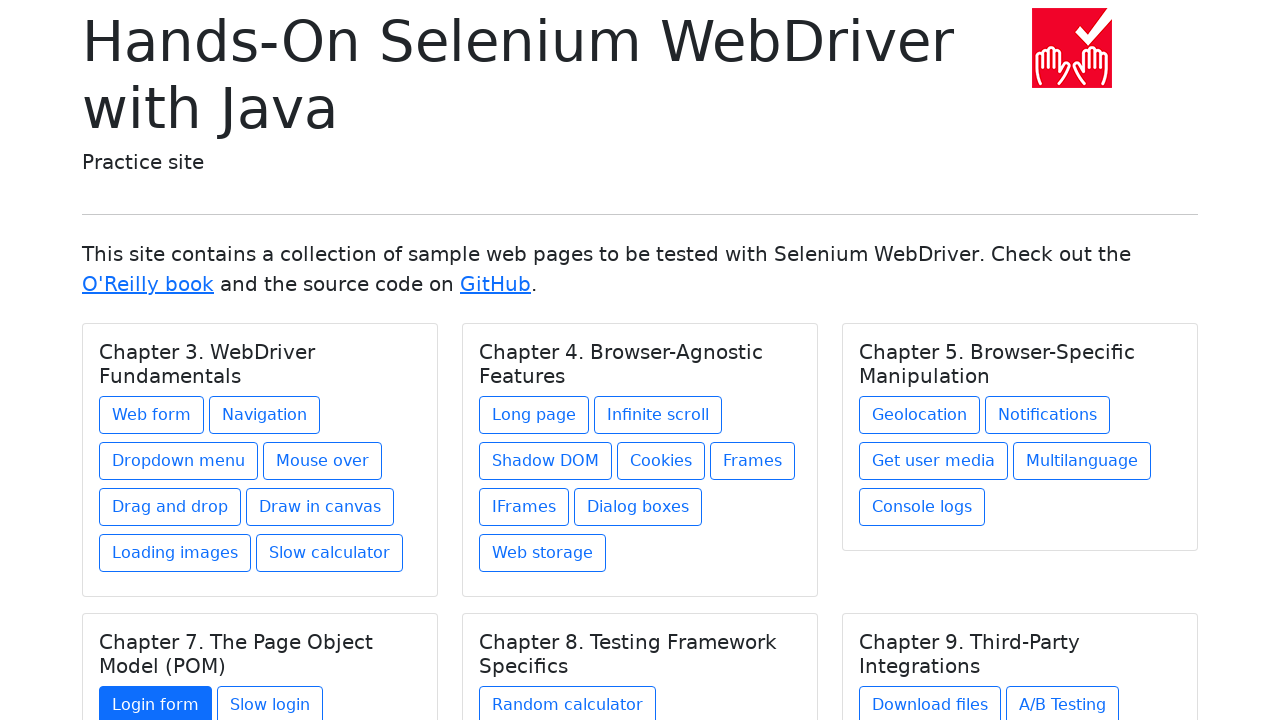